Tests the forgot password form functionality by entering an email address and submitting the form to request password reset instructions.

Starting URL: https://practice.expandtesting.com/forgot-password

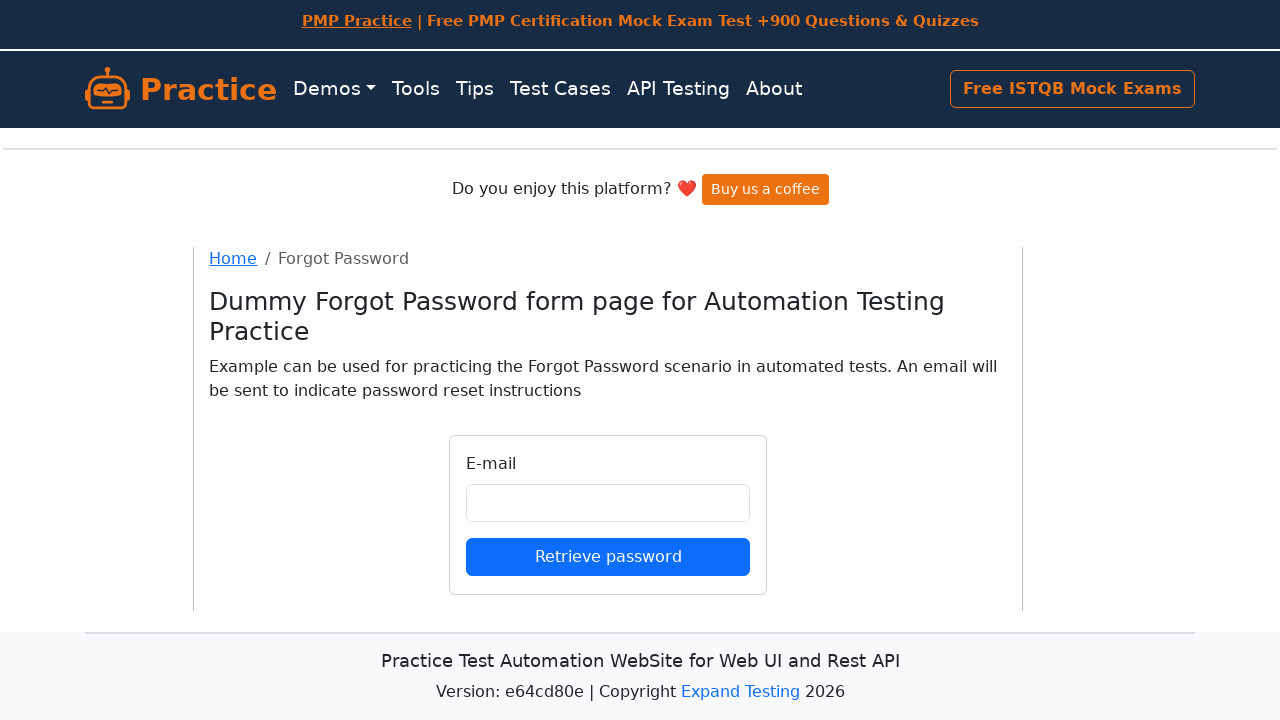

Filled email field with 'johnsmith2024@example.com' on input#email
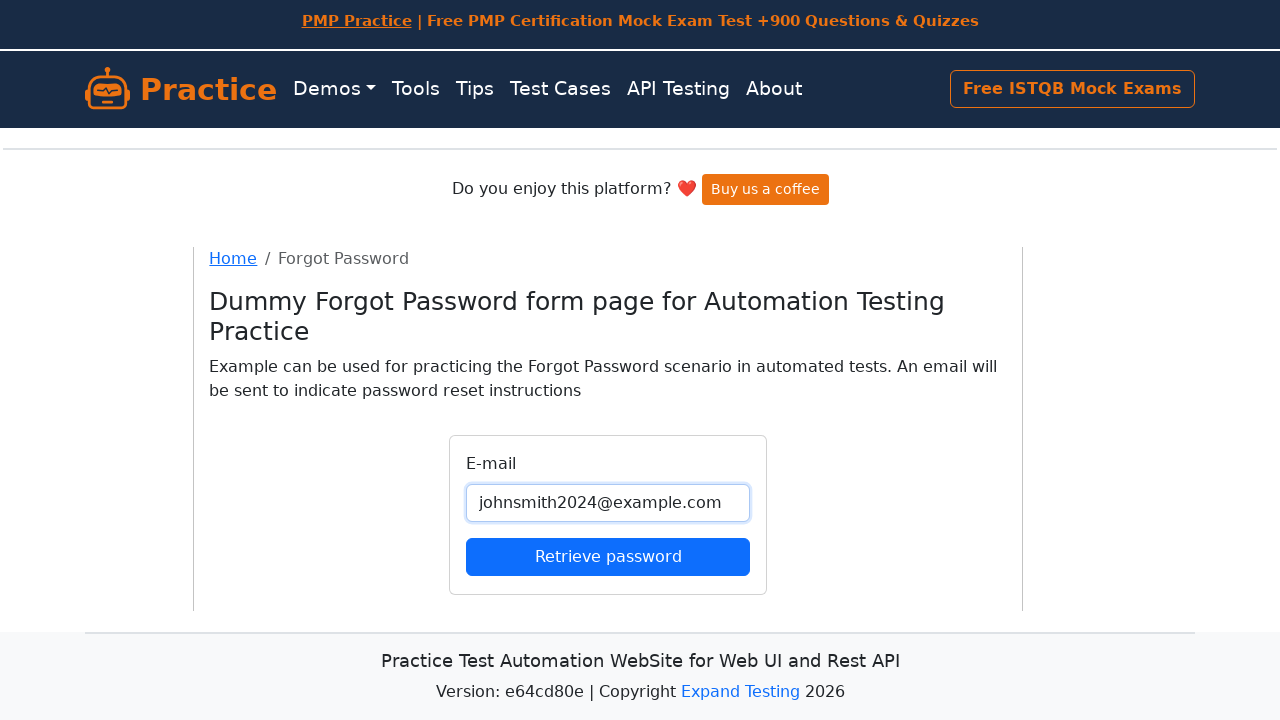

Clicked submit button to request password reset at (608, 556) on button[type='submit']
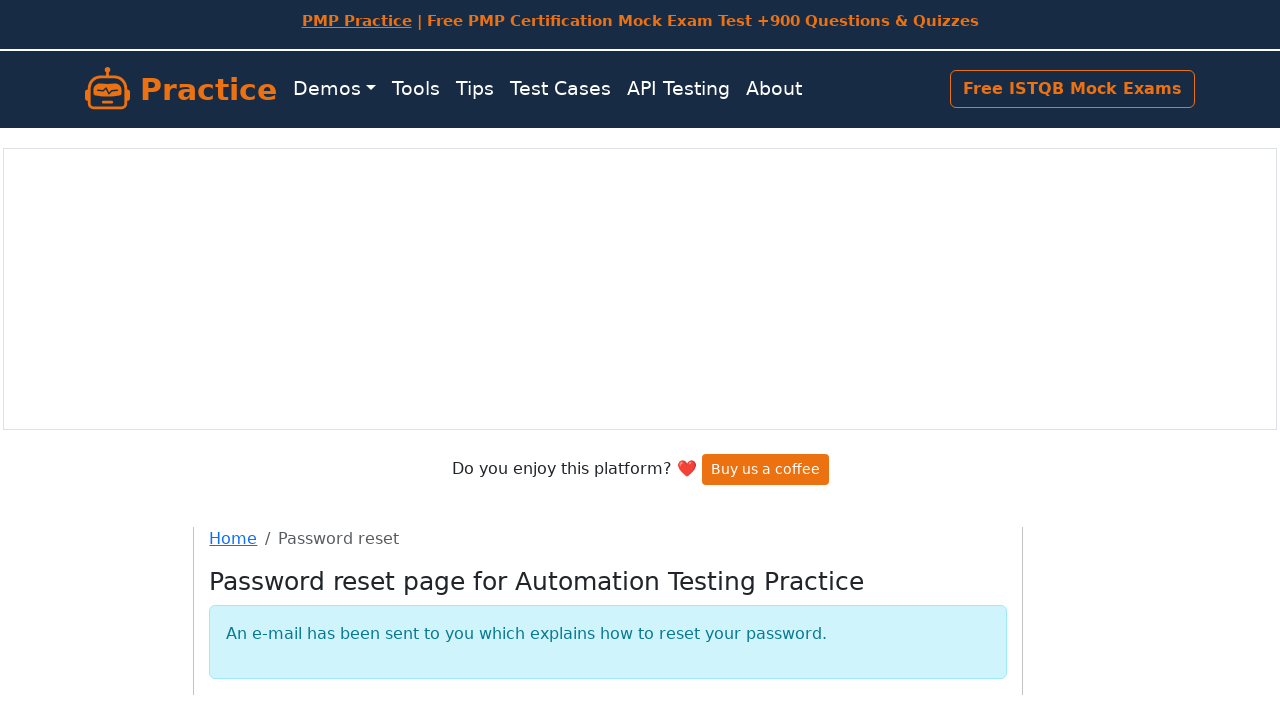

Form submission completed and page finished loading
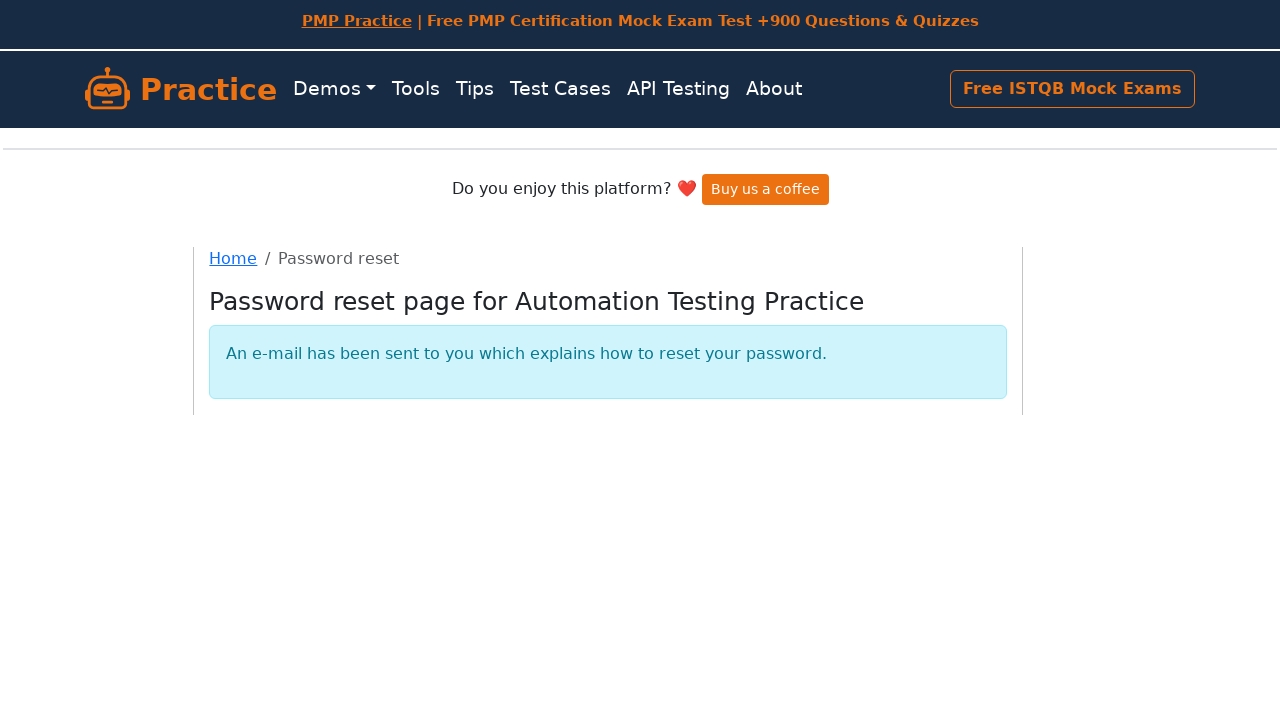

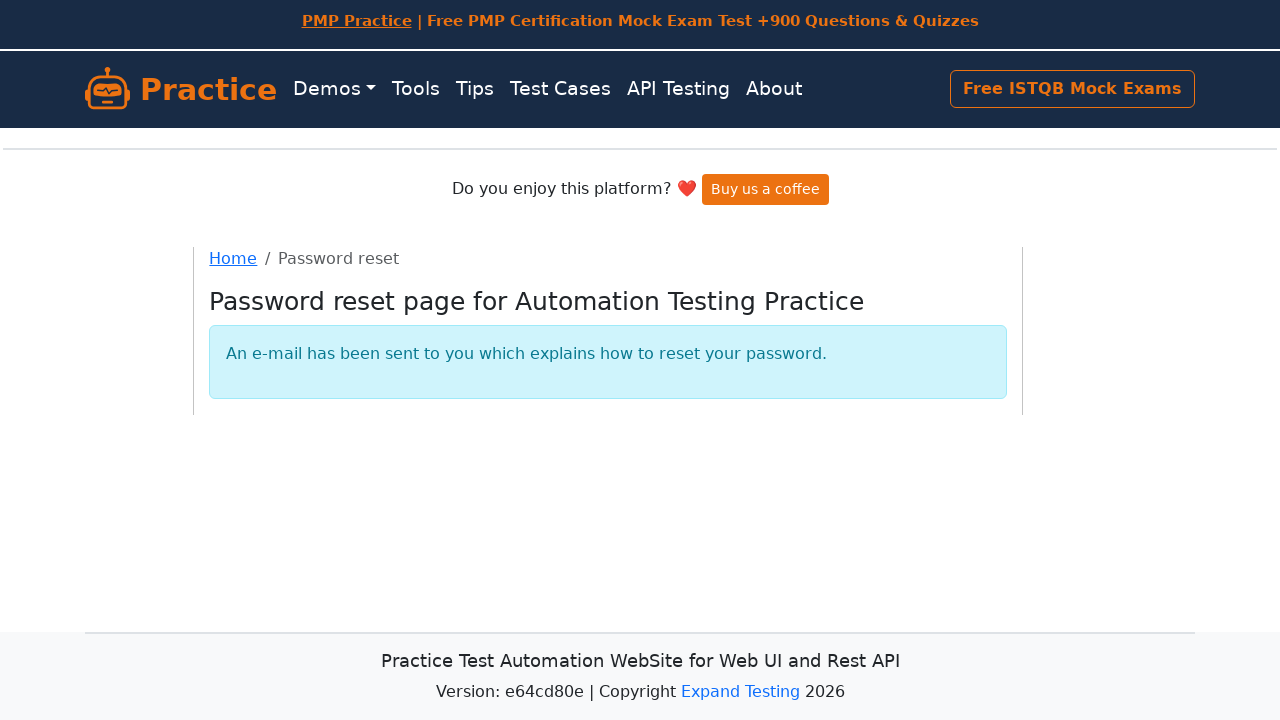